Tests the Selenium website homepage by navigating to it, verifying the body content loads, and maximizing the browser window

Starting URL: https://selenium.dev/

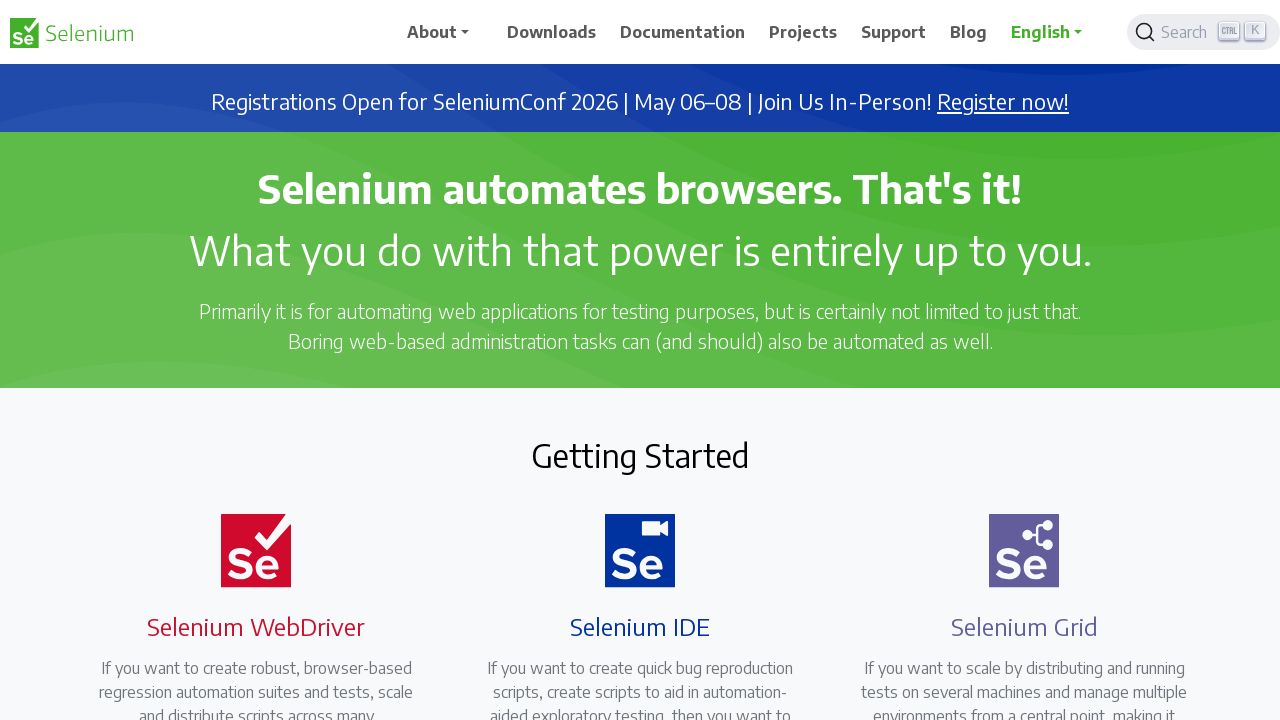

Waited for body element to load on Selenium homepage
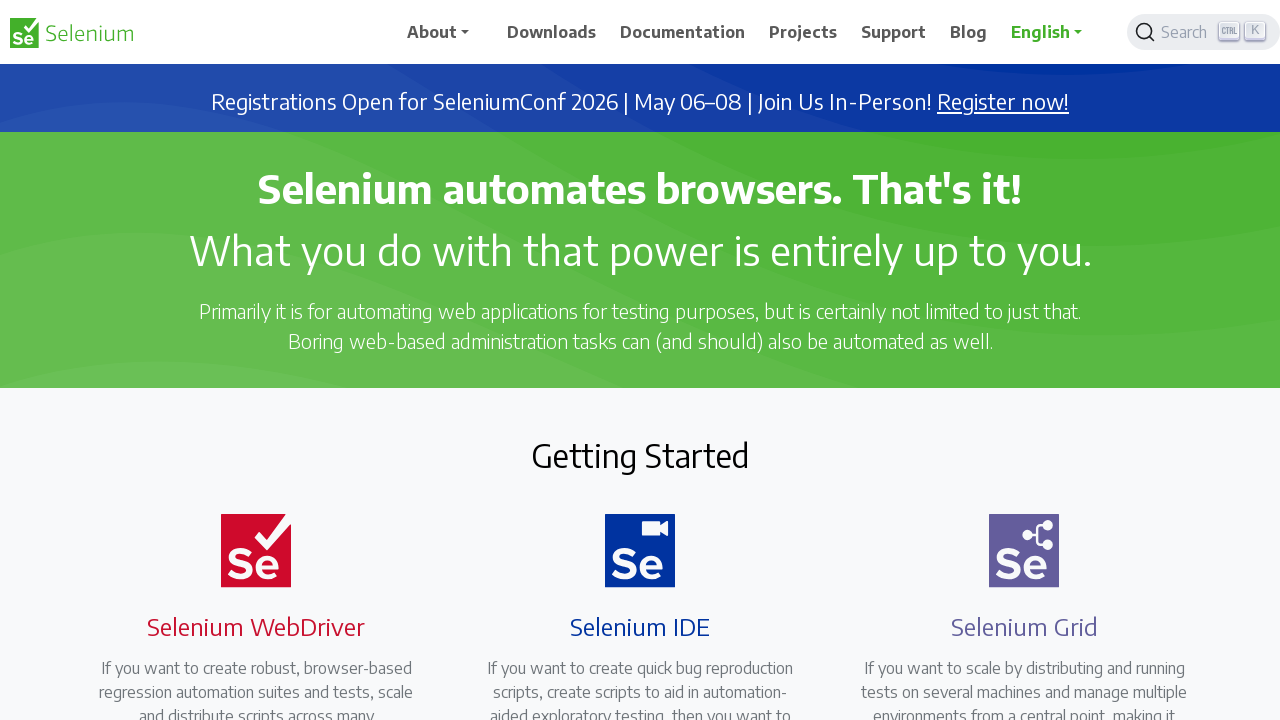

Retrieved body text content for verification
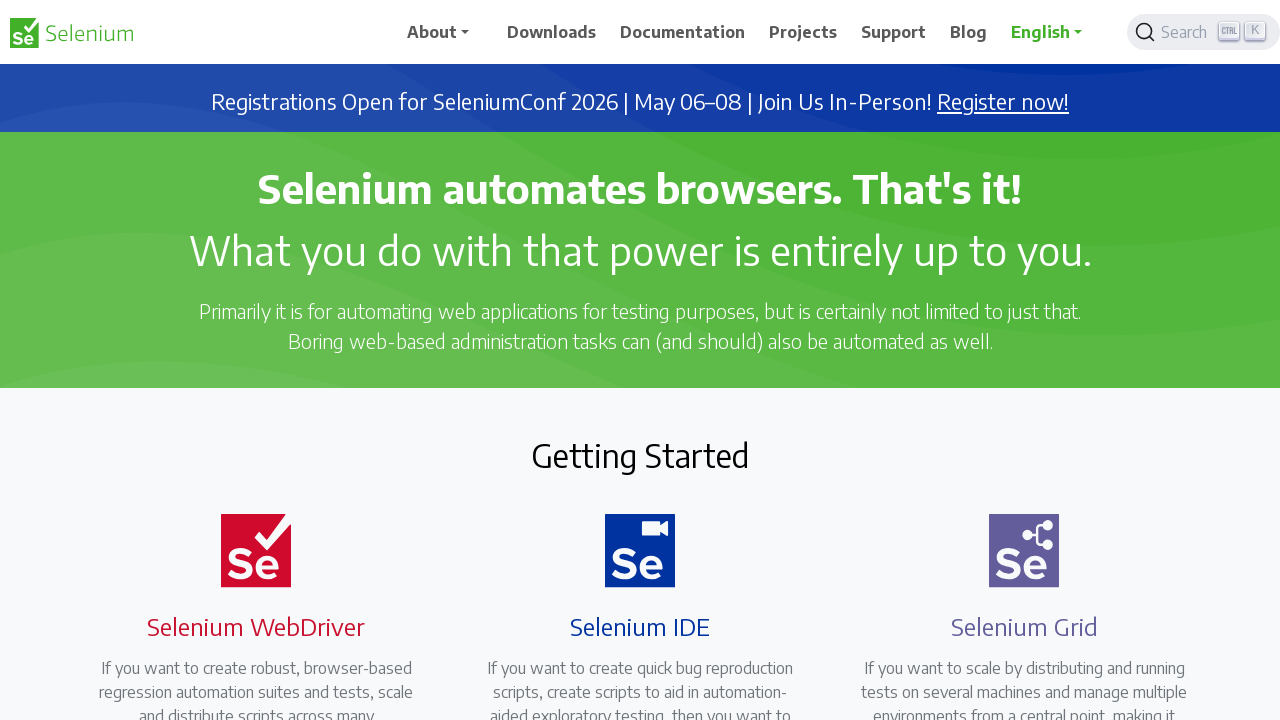

Set viewport size to 1920x1080 to maximize browser window
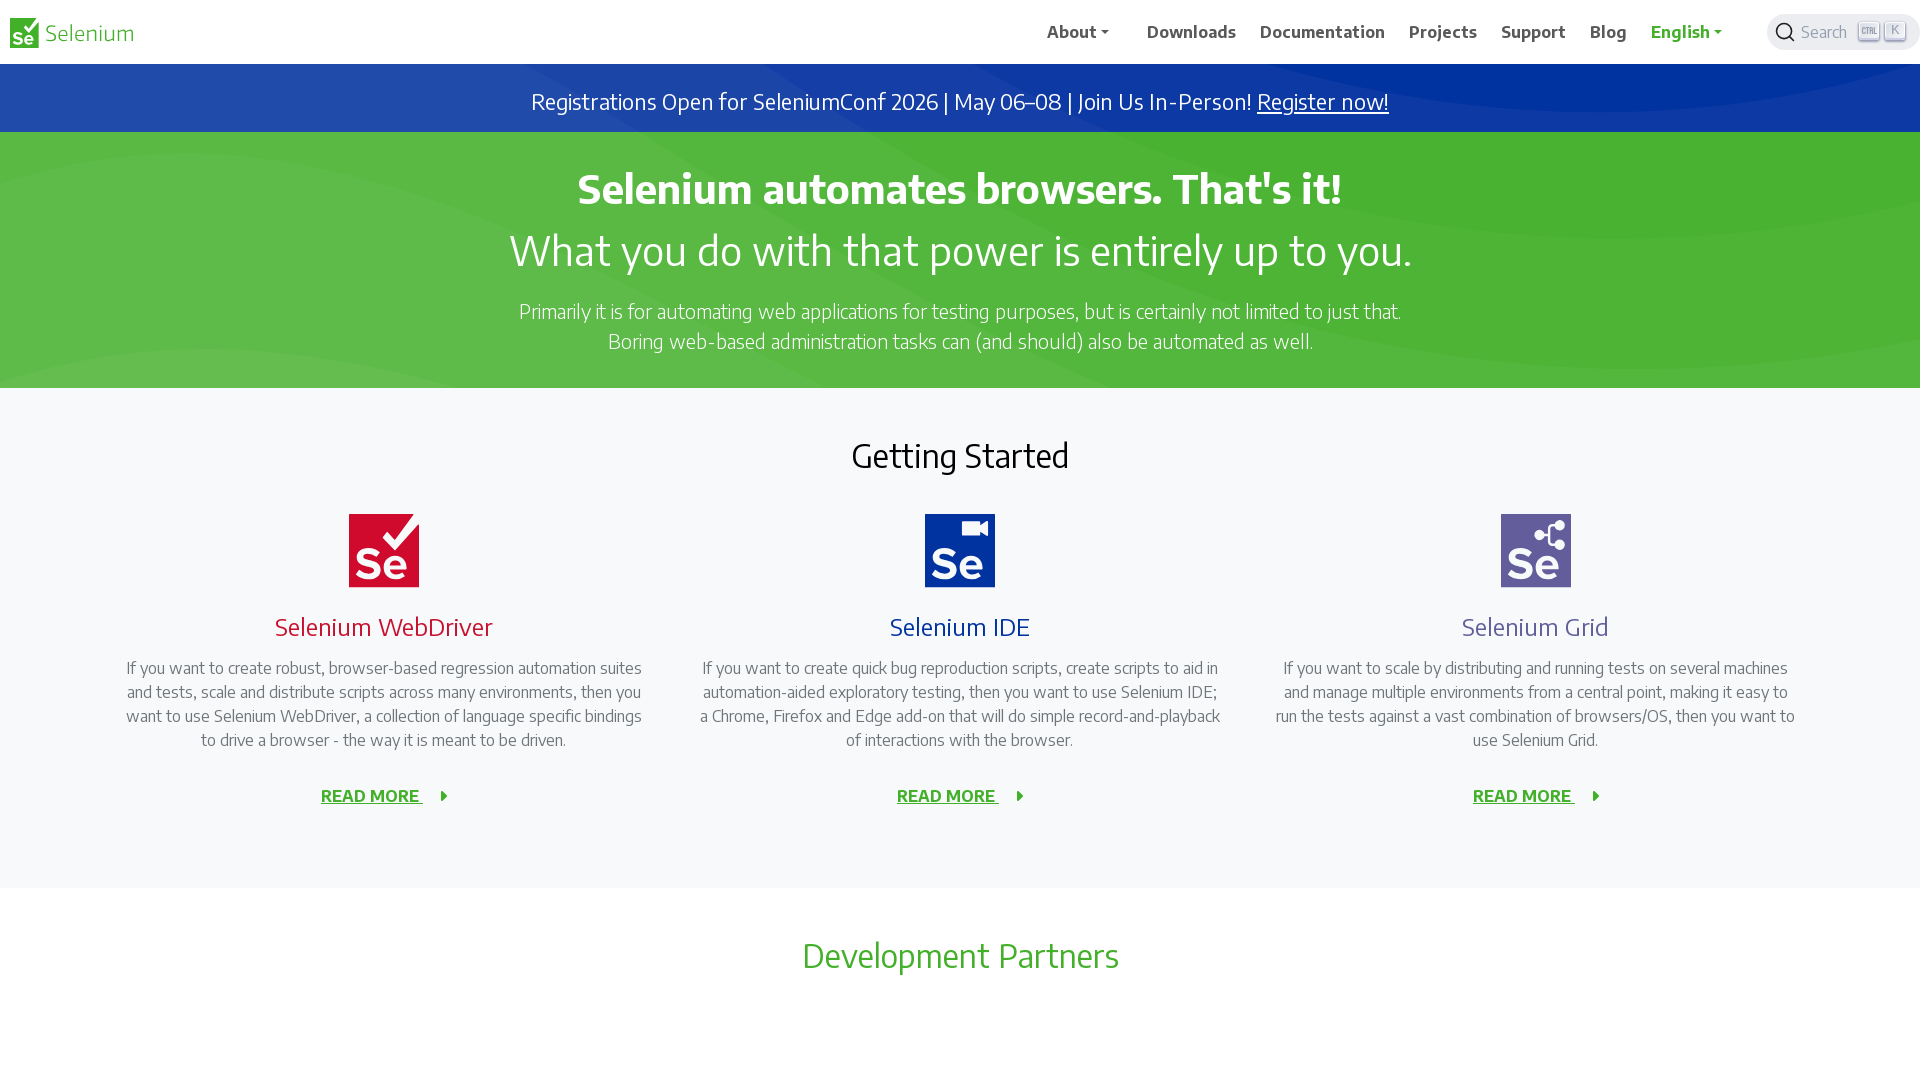

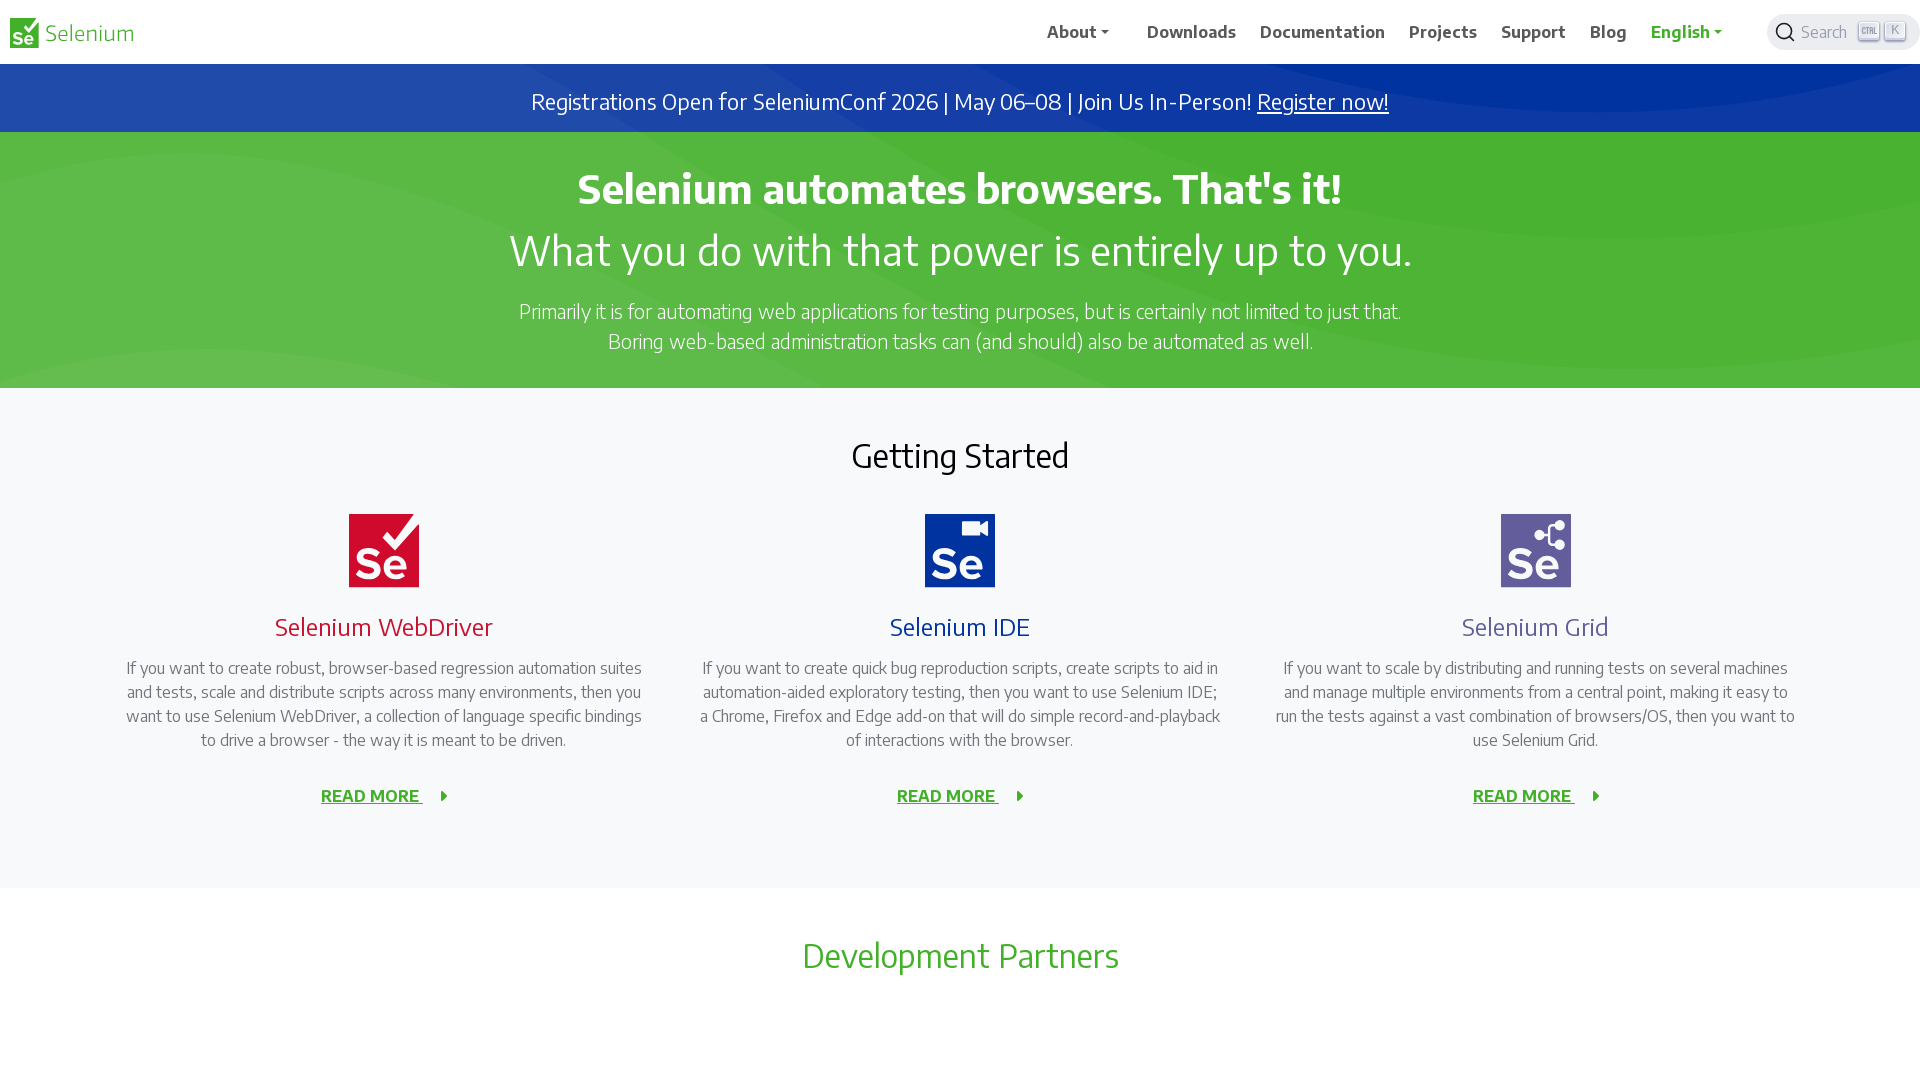